Clicks on the Home link from the main page

Starting URL: http://classic.freecrm.com/index.html

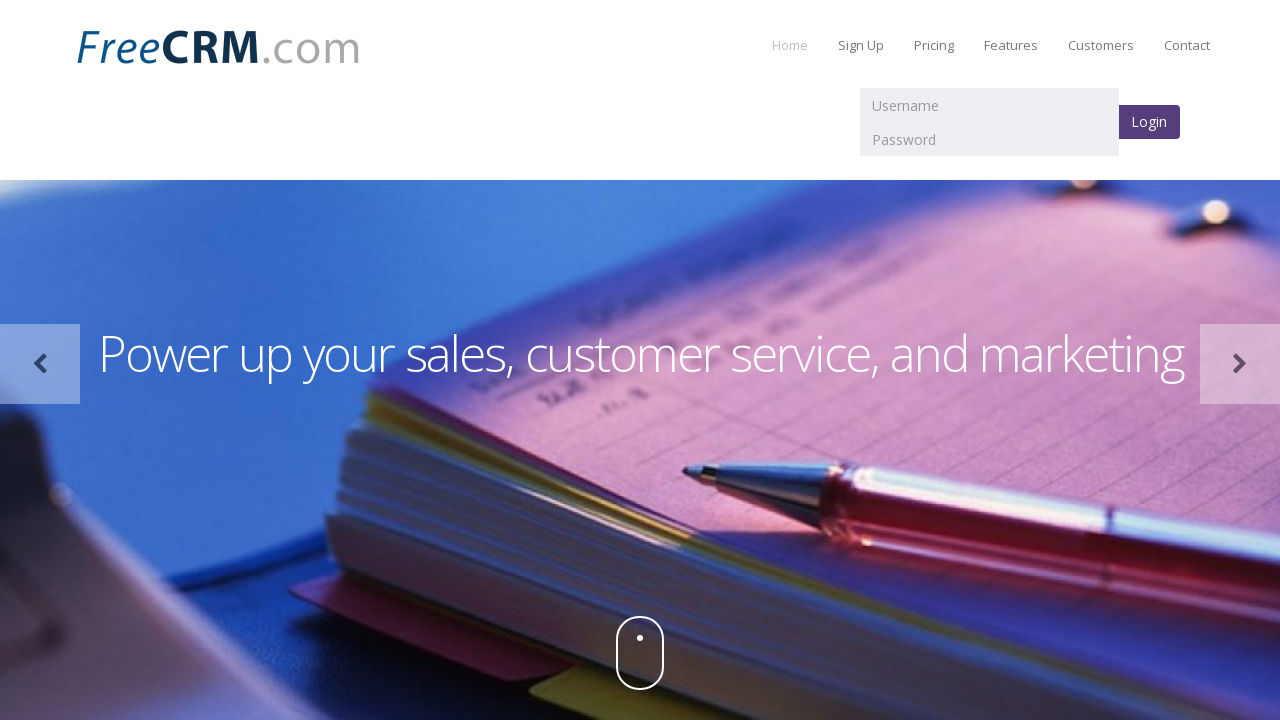

Clicked on Home link from main page at (790, 45) on a:has-text('Home')
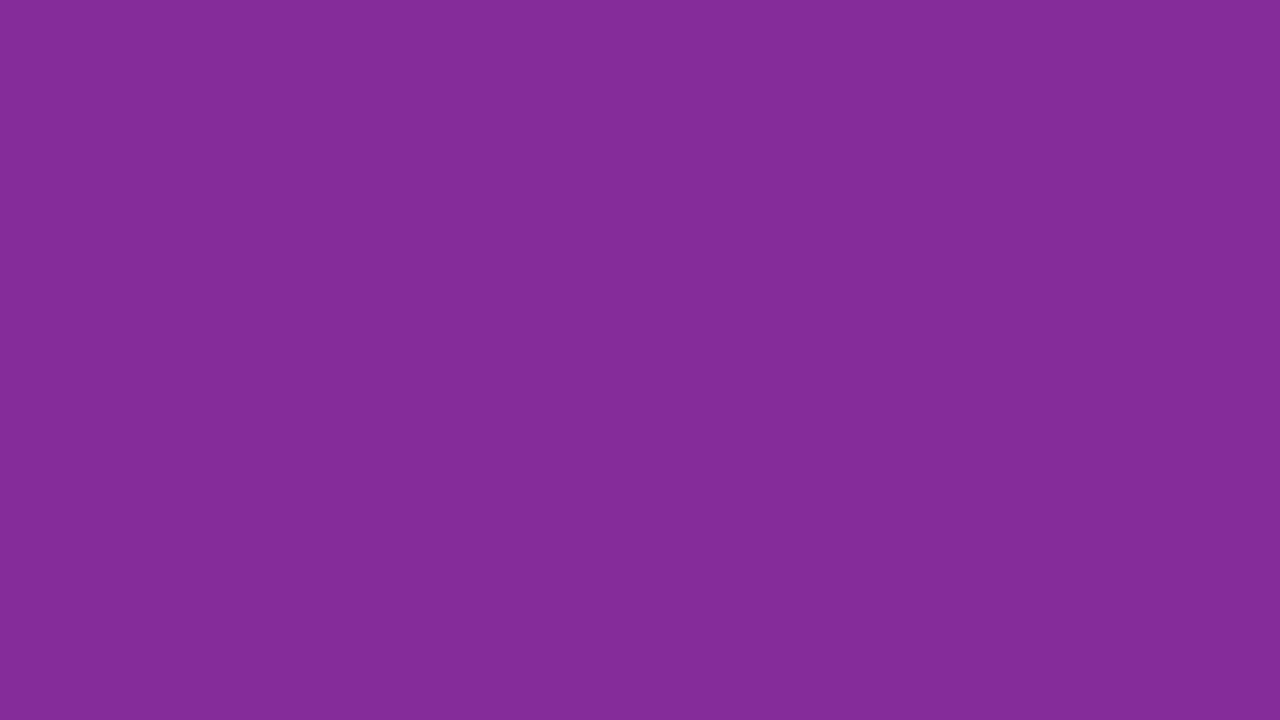

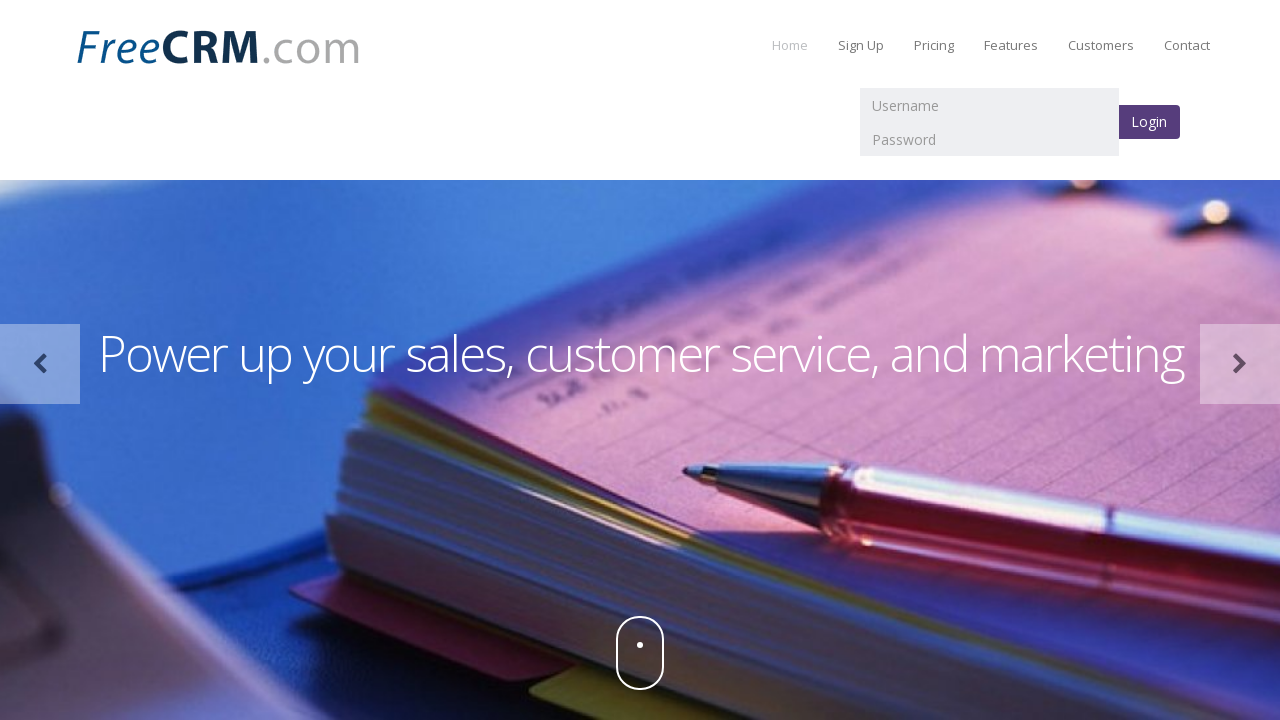